Tests the ASCII art generator website by submitting an image URL, setting the width, and generating ASCII art output

Starting URL: https://www.ascii-art-generator.org/

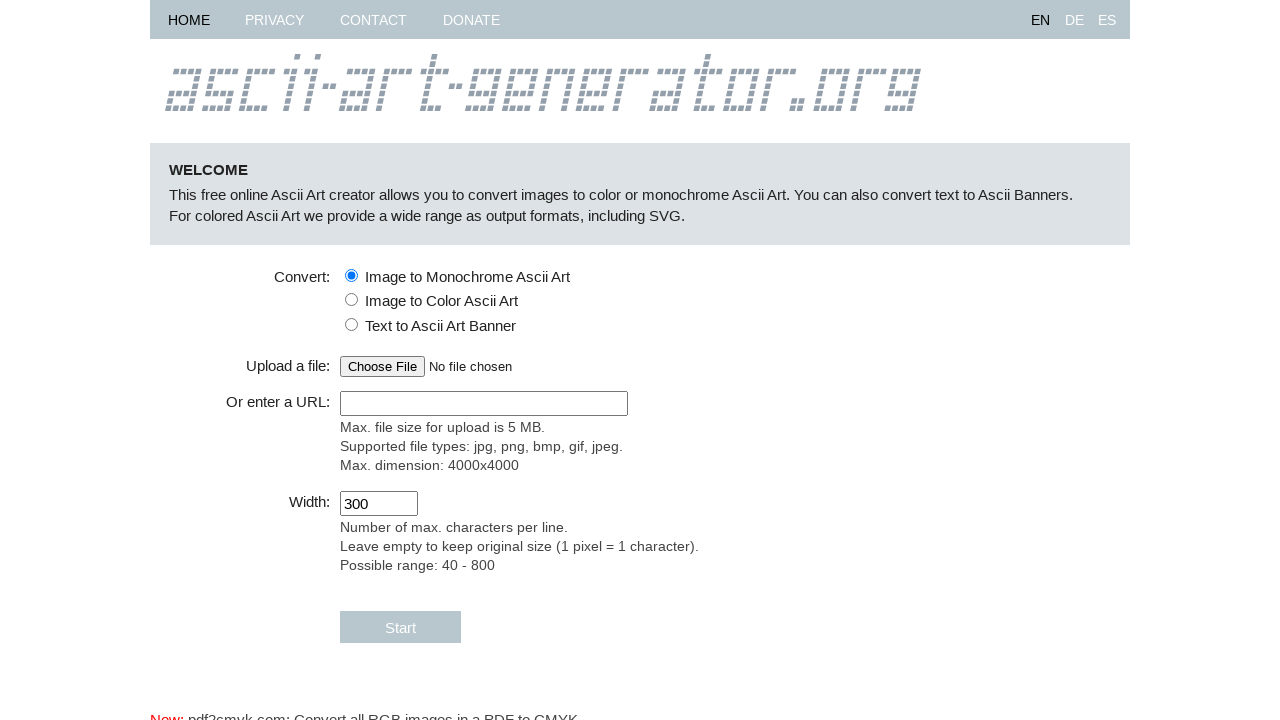

Entered image URL into the URL field on #fileupfield-url
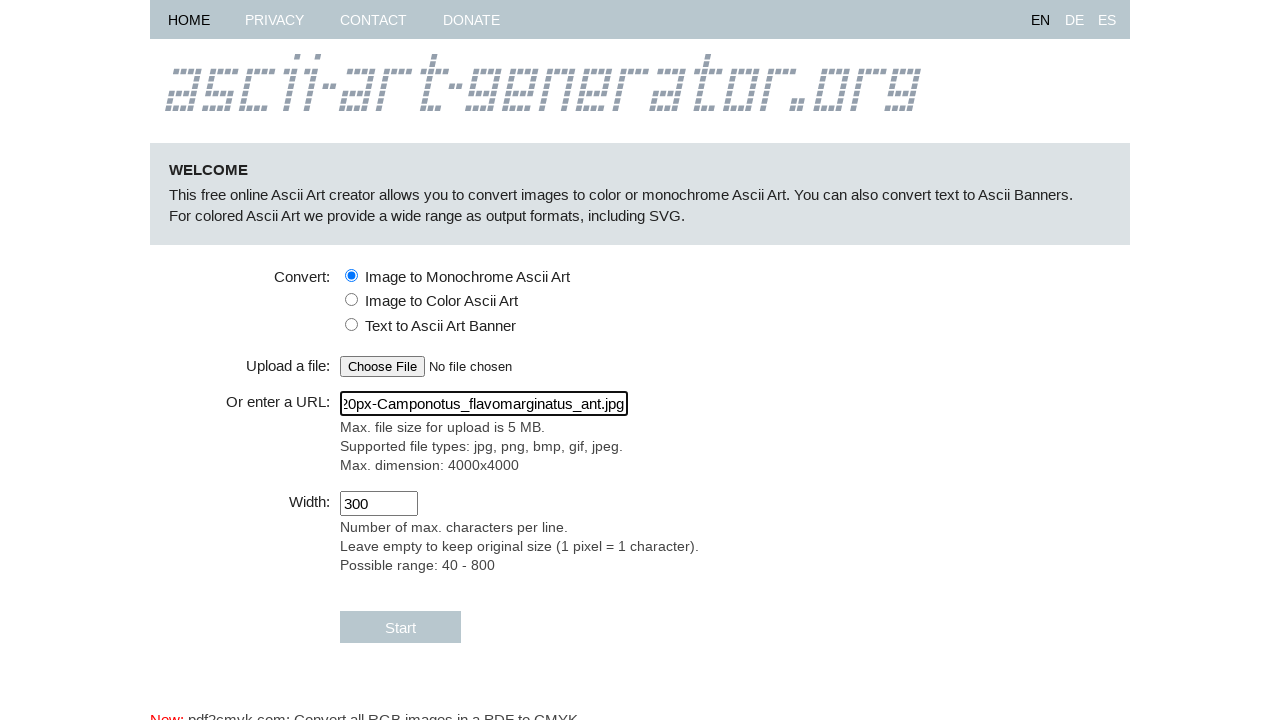

Pressed Tab to move to next field
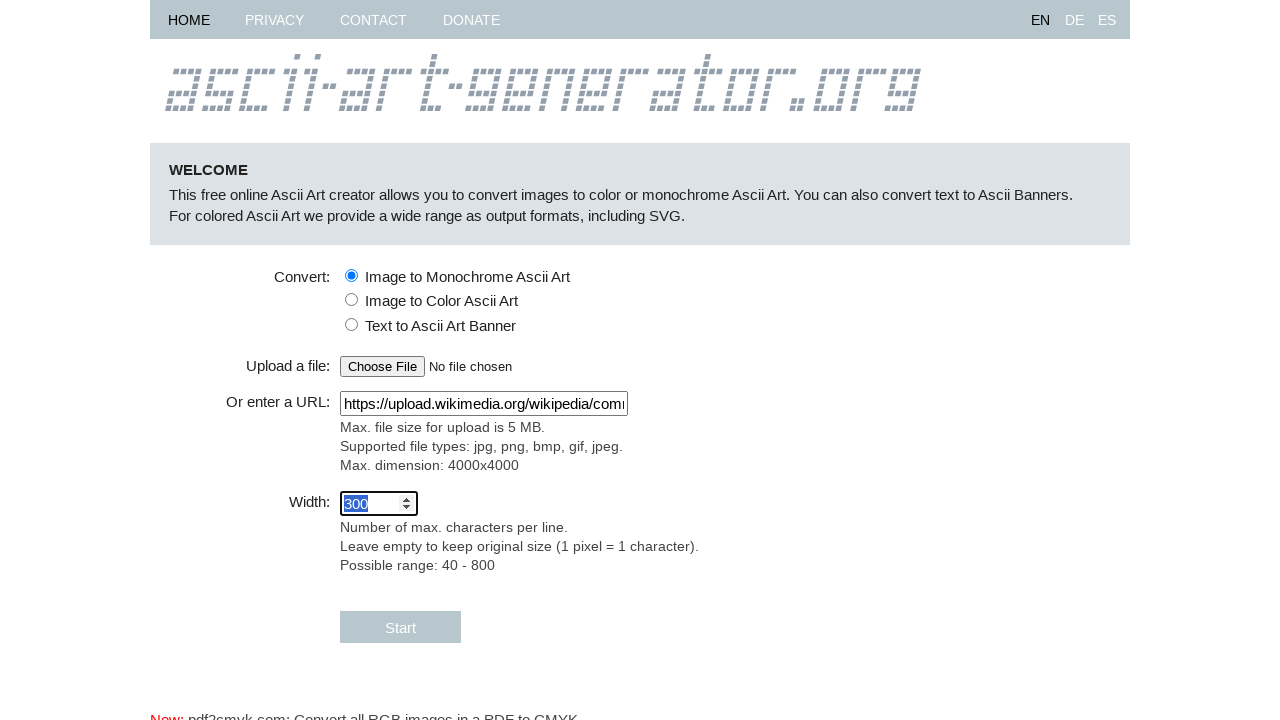

Set ASCII art width to 60 on #numberfield-width
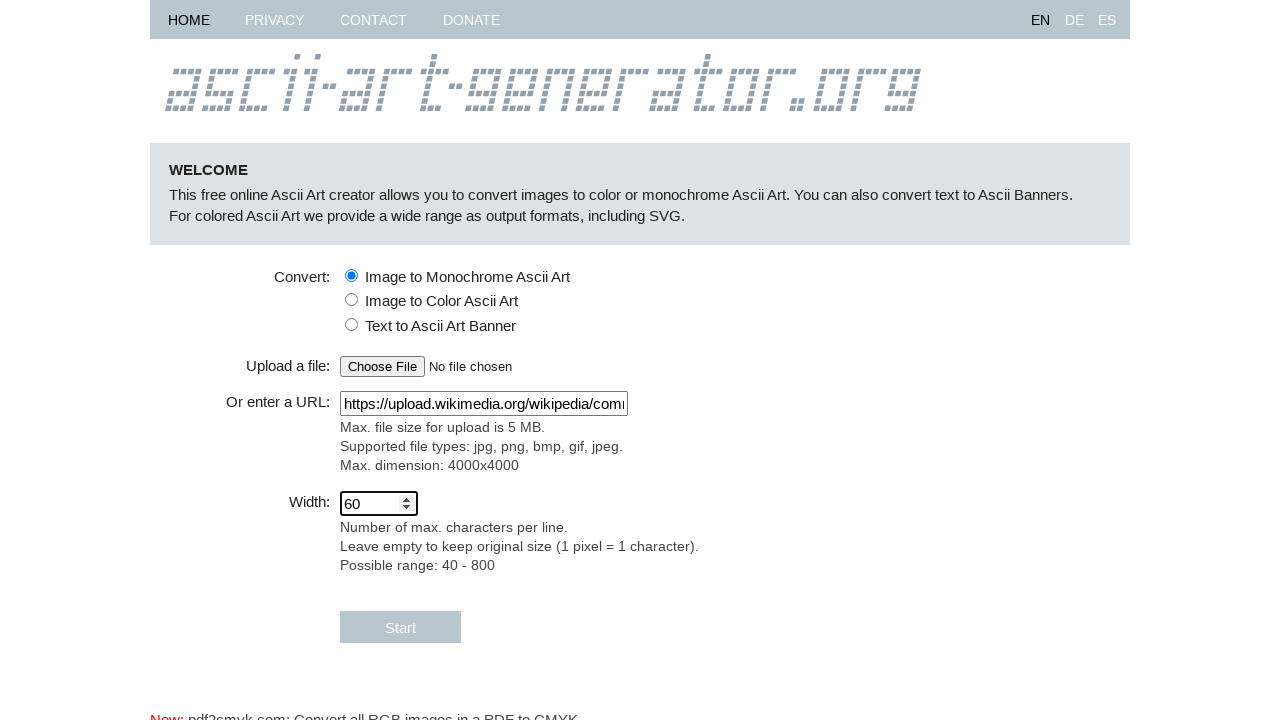

Pressed Tab to move to next field
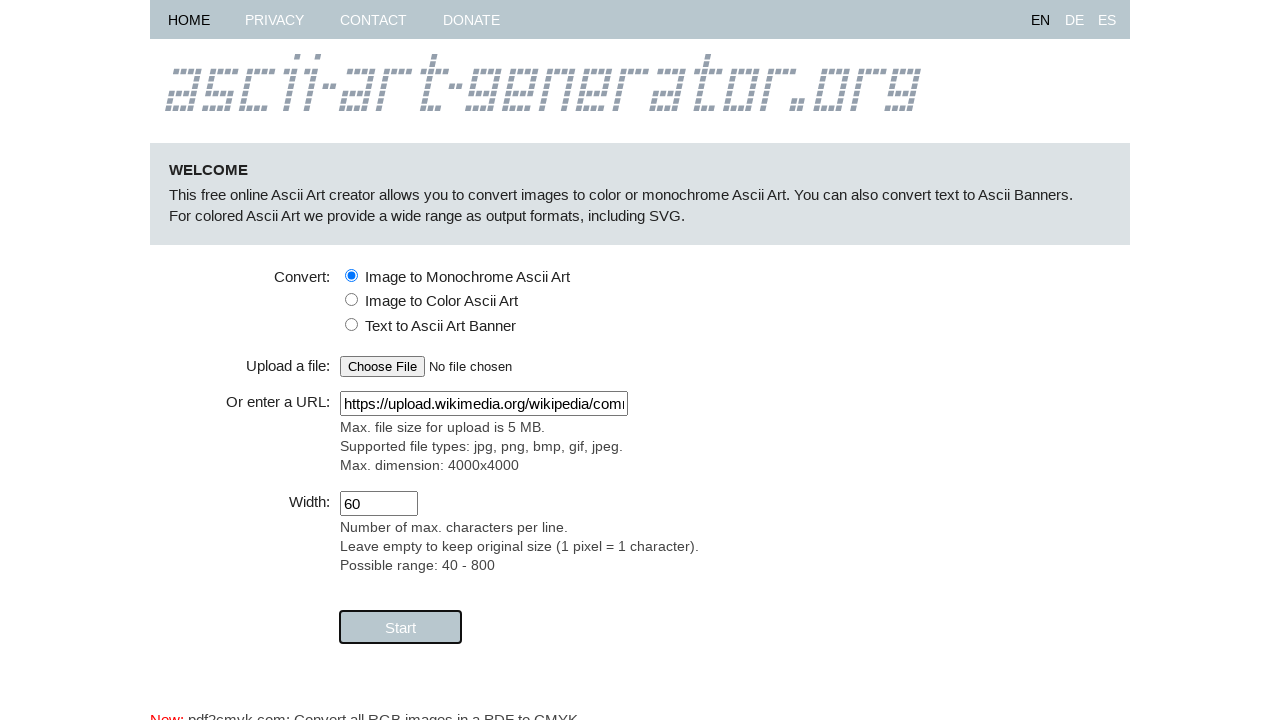

Clicked the generate button to create ASCII art at (400, 627) on #fbut
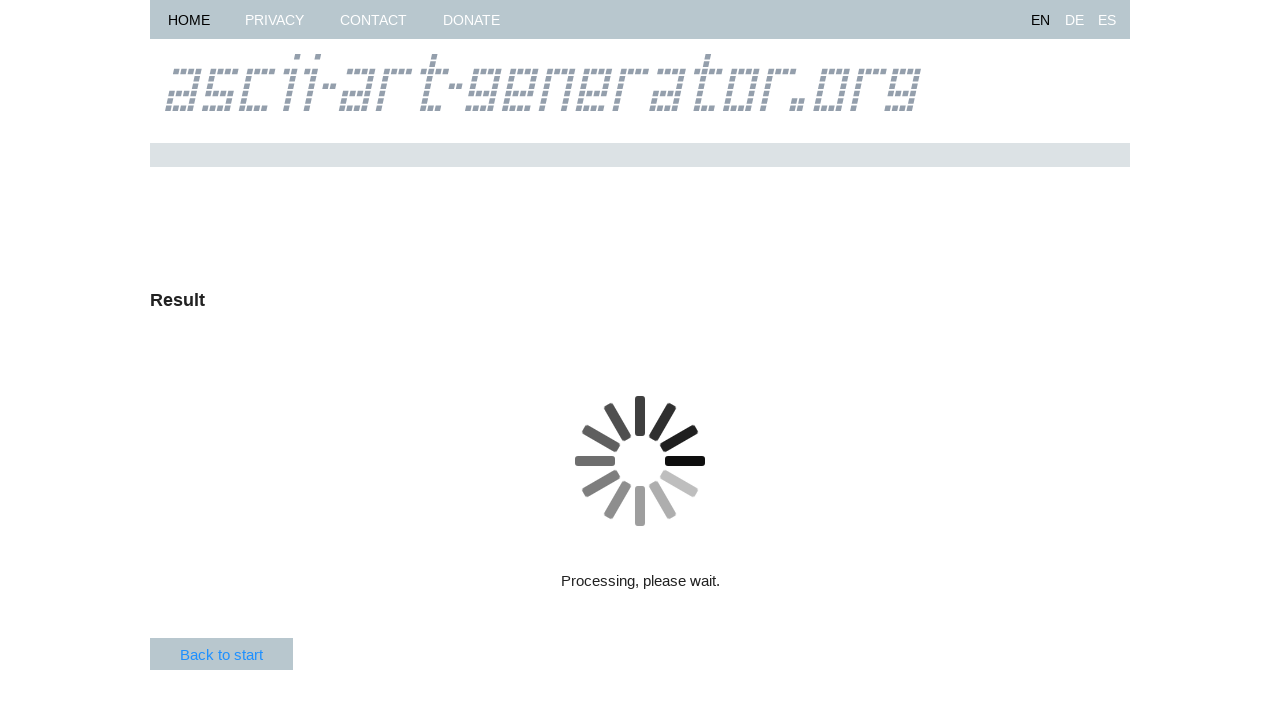

ASCII art result preview loaded
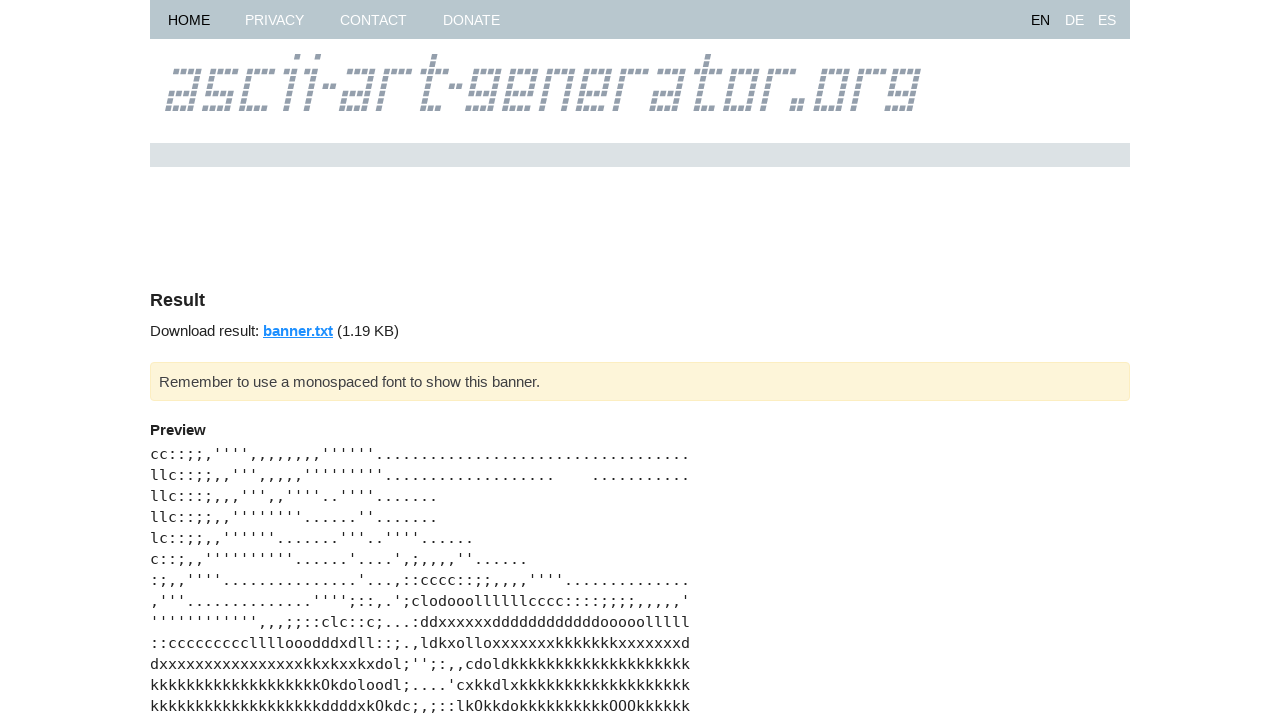

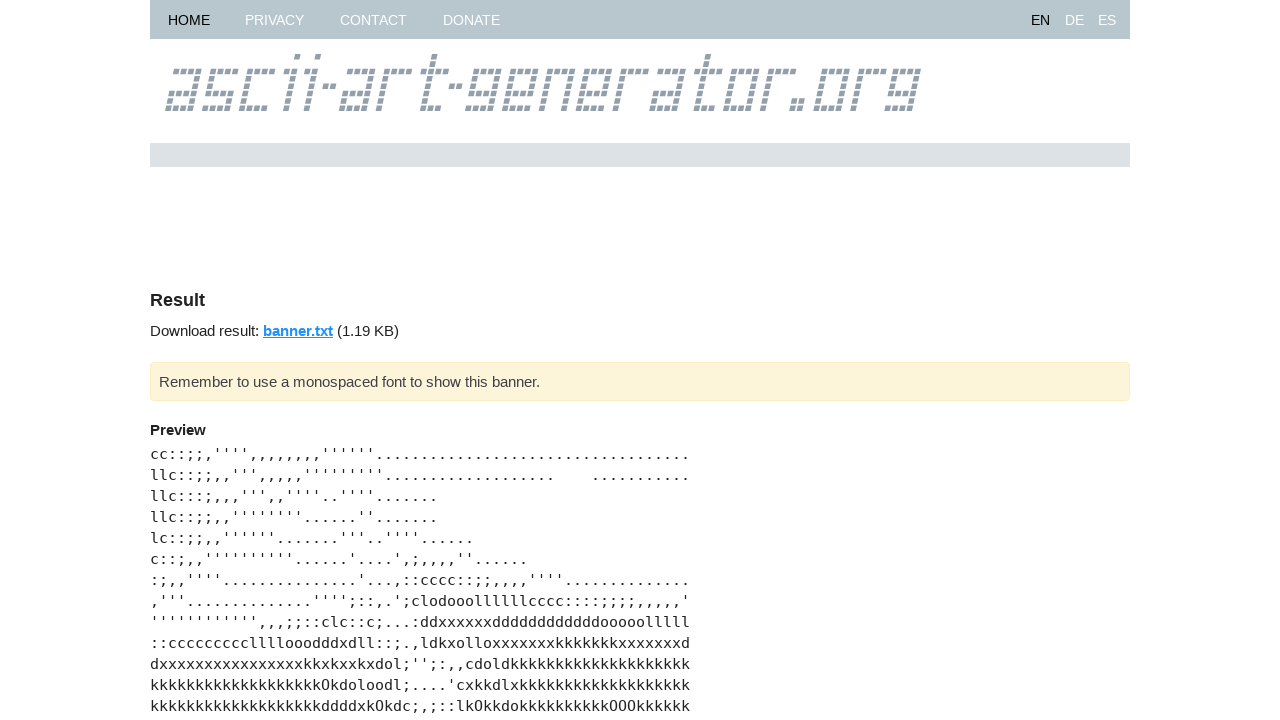